Tests advanced getBy locators by navigating to the advanced section and filling an email field using getByLabel

Starting URL: https://demoapp-sable-gamma.vercel.app/

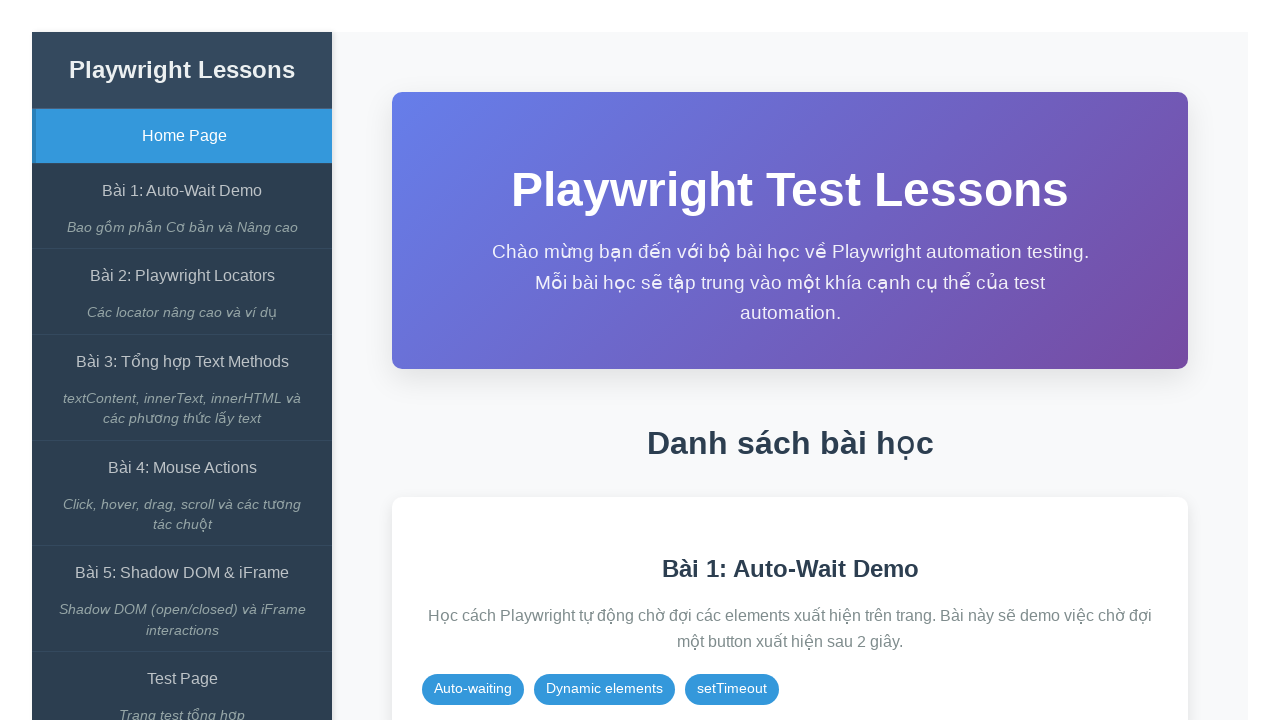

Clicked on lesson 2 link 'Bài 2: Playwright Locators' at (182, 276) on internal:role=link[name="Bài 2: Playwright Locators"i]
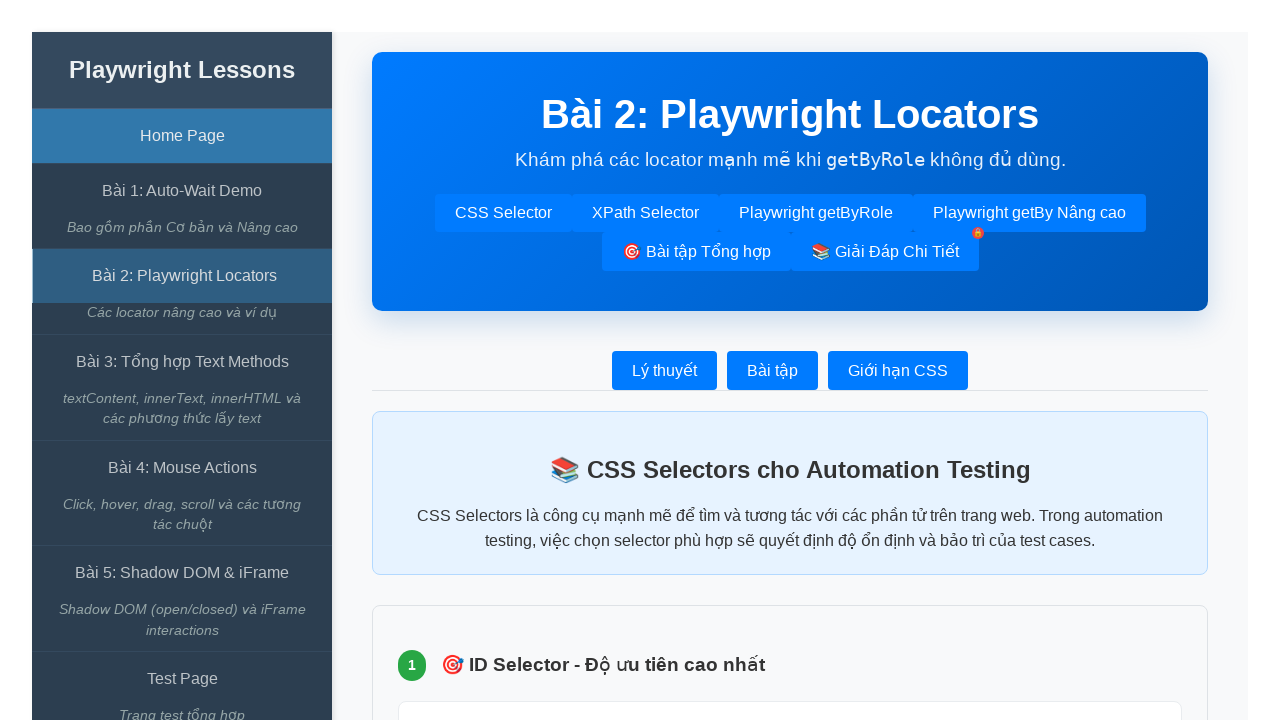

Clicked on advanced getBy button 'Playwright getBy Nâng cao' at (1029, 213) on internal:role=button[name="Playwright getBy Nâng cao"i]
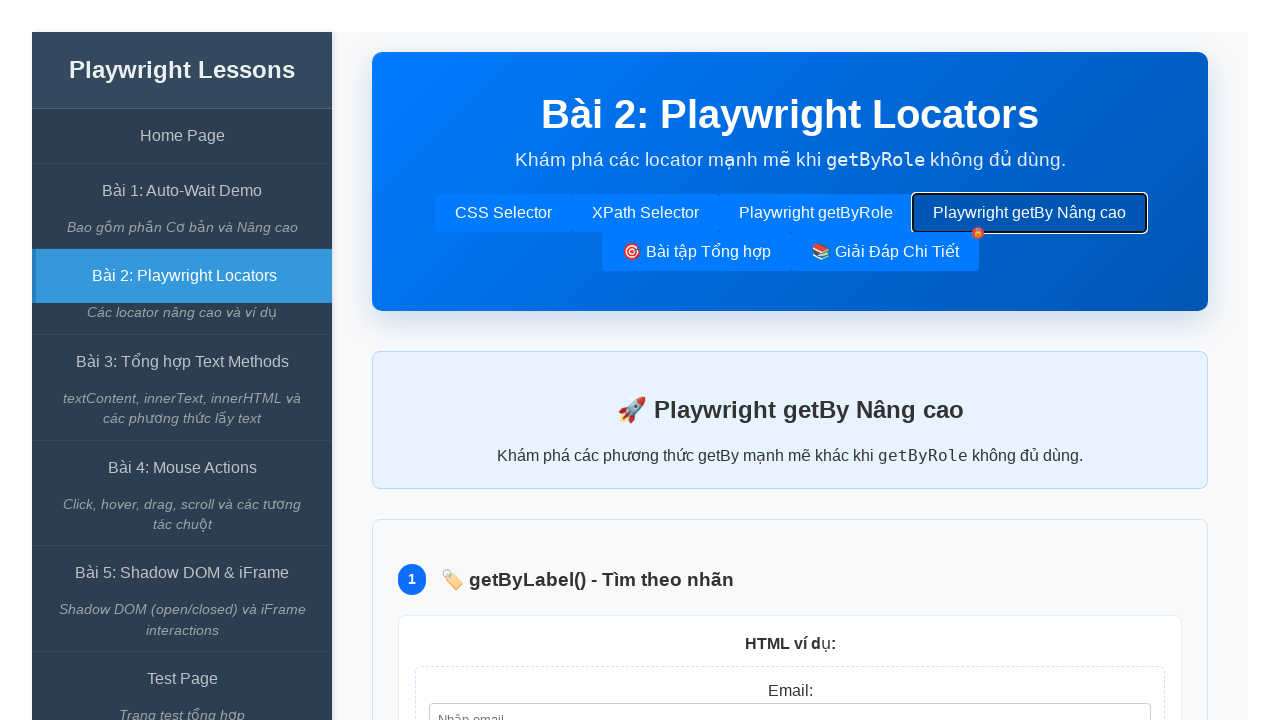

Filled email field with 'user.test@example.com' using getByLabel on internal:label="Email:"i
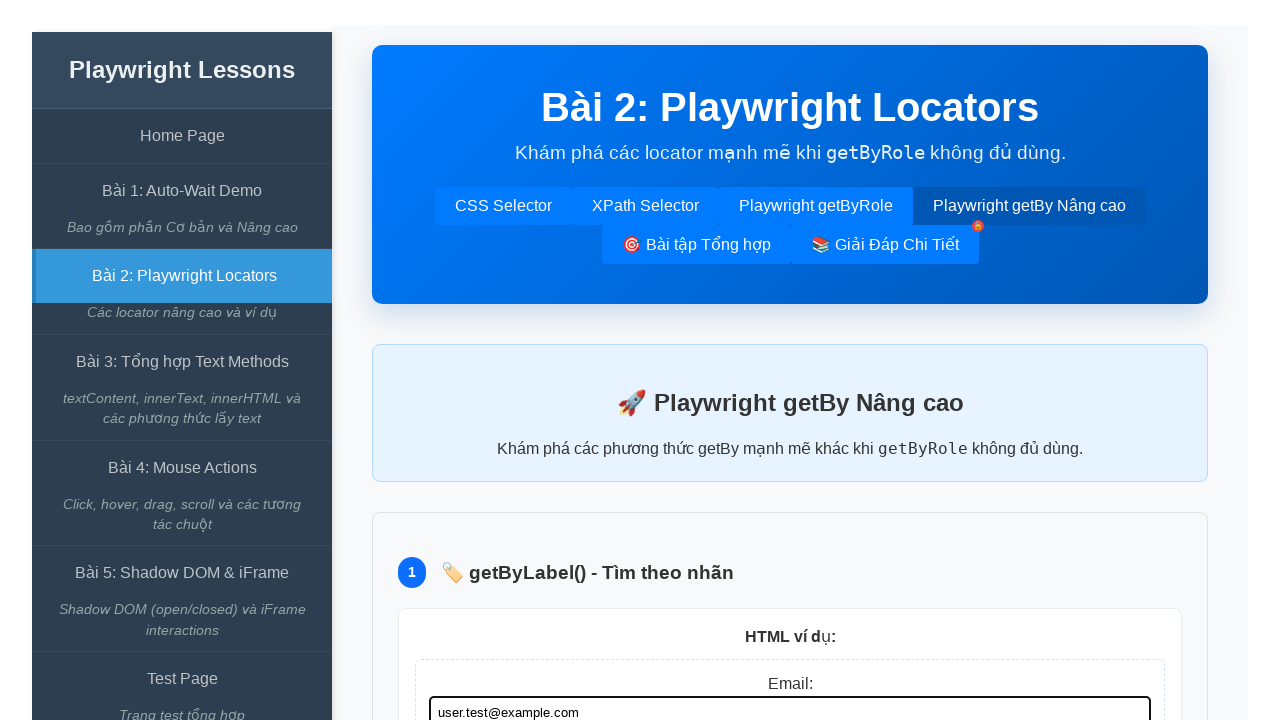

Email field is visible and ready
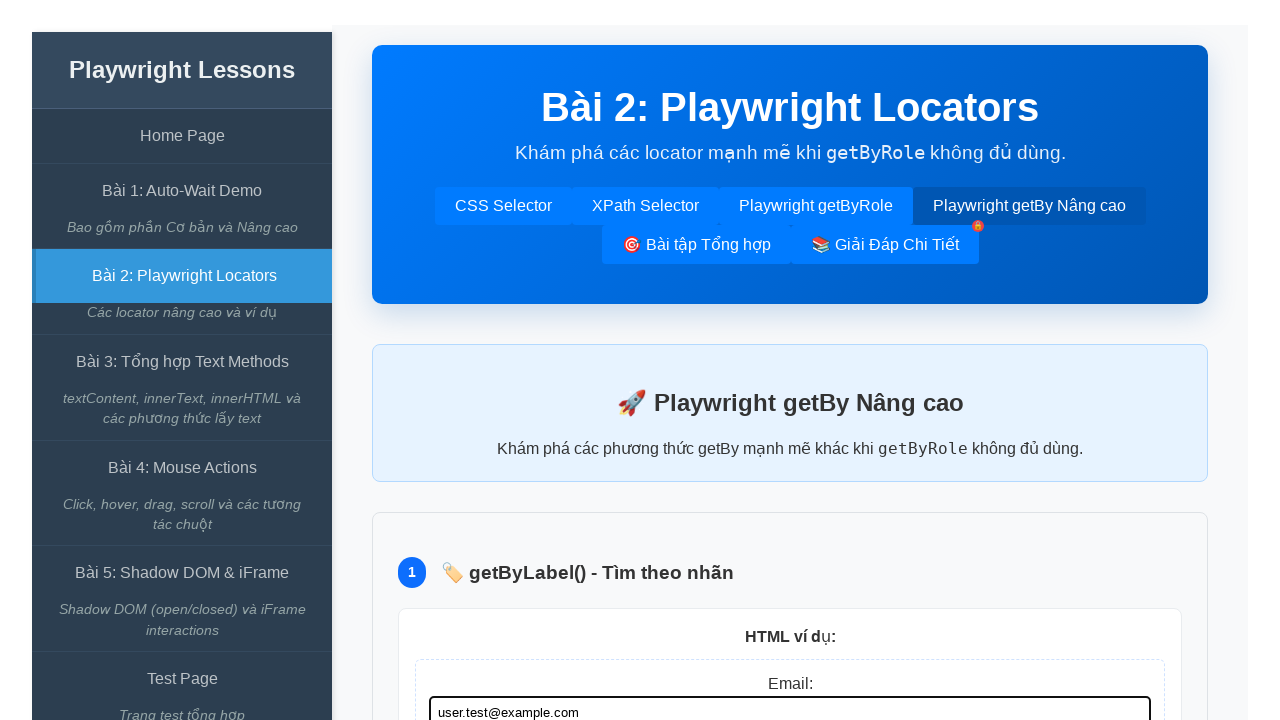

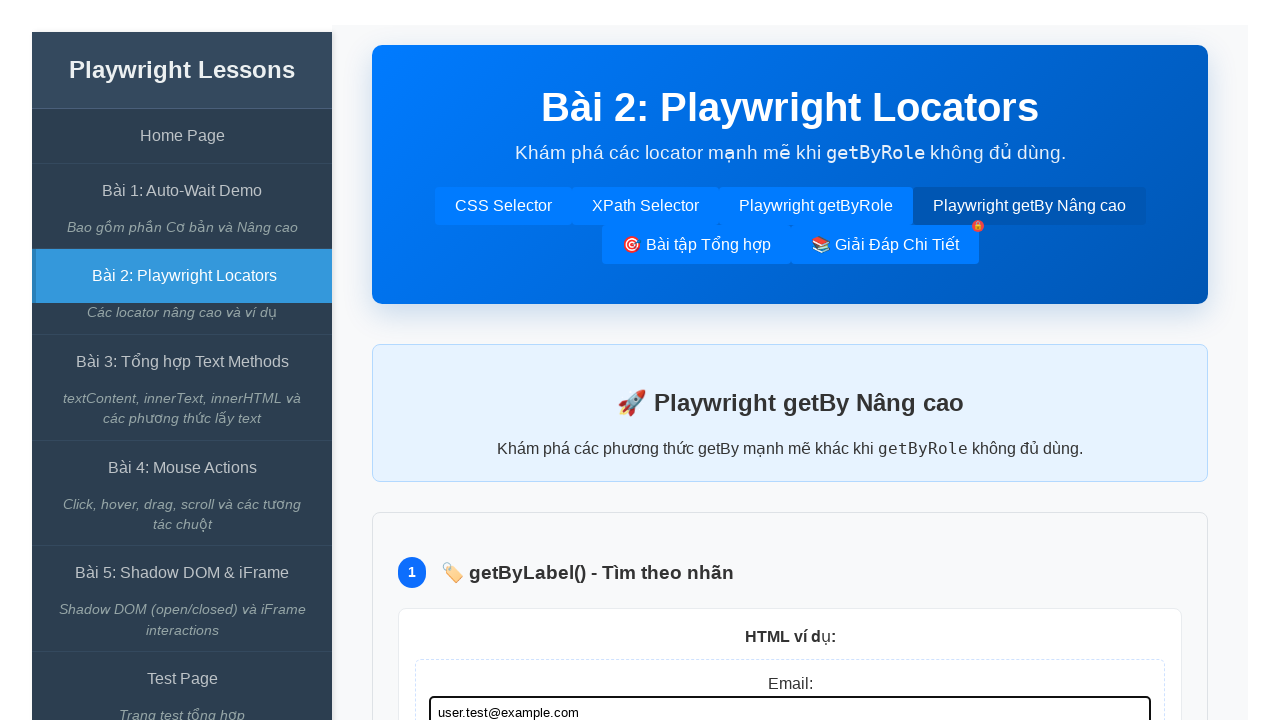